Navigates to W3Schools HTML tutorial page, scrolls to a specific menu item in the left sidebar, and clicks on it

Starting URL: https://www.w3schools.com/html/

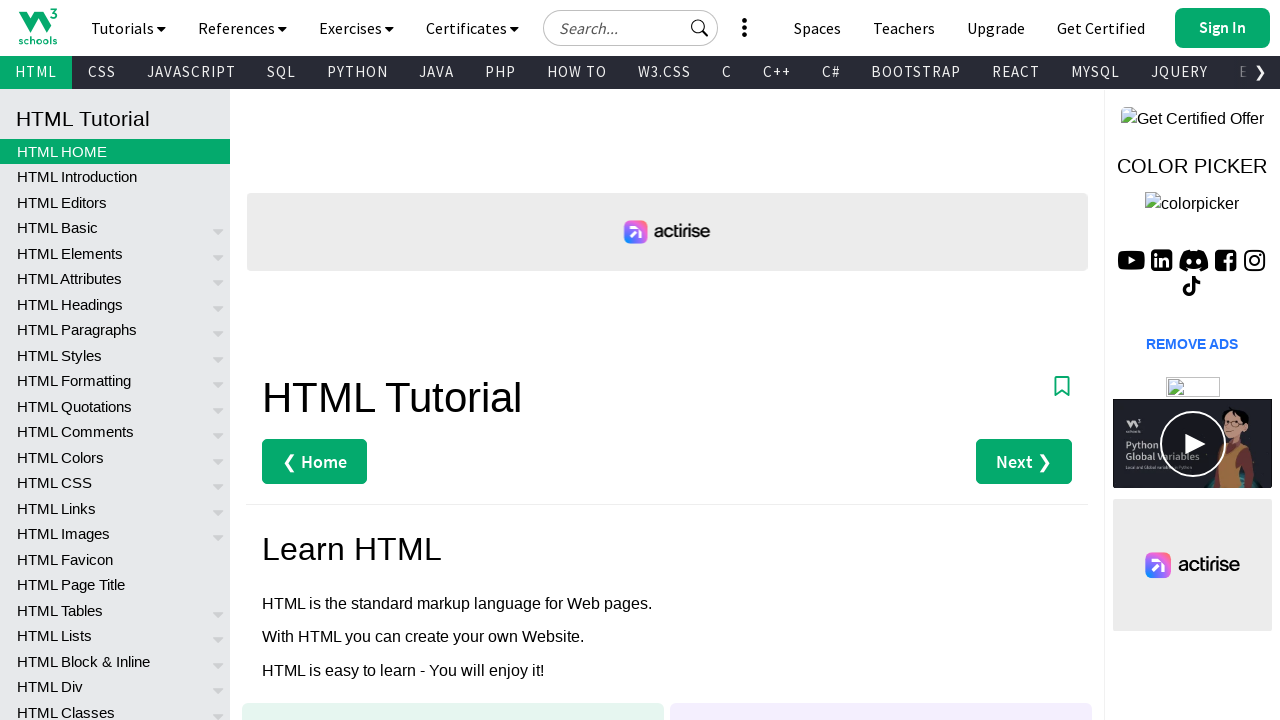

Waited for page to load (2 seconds)
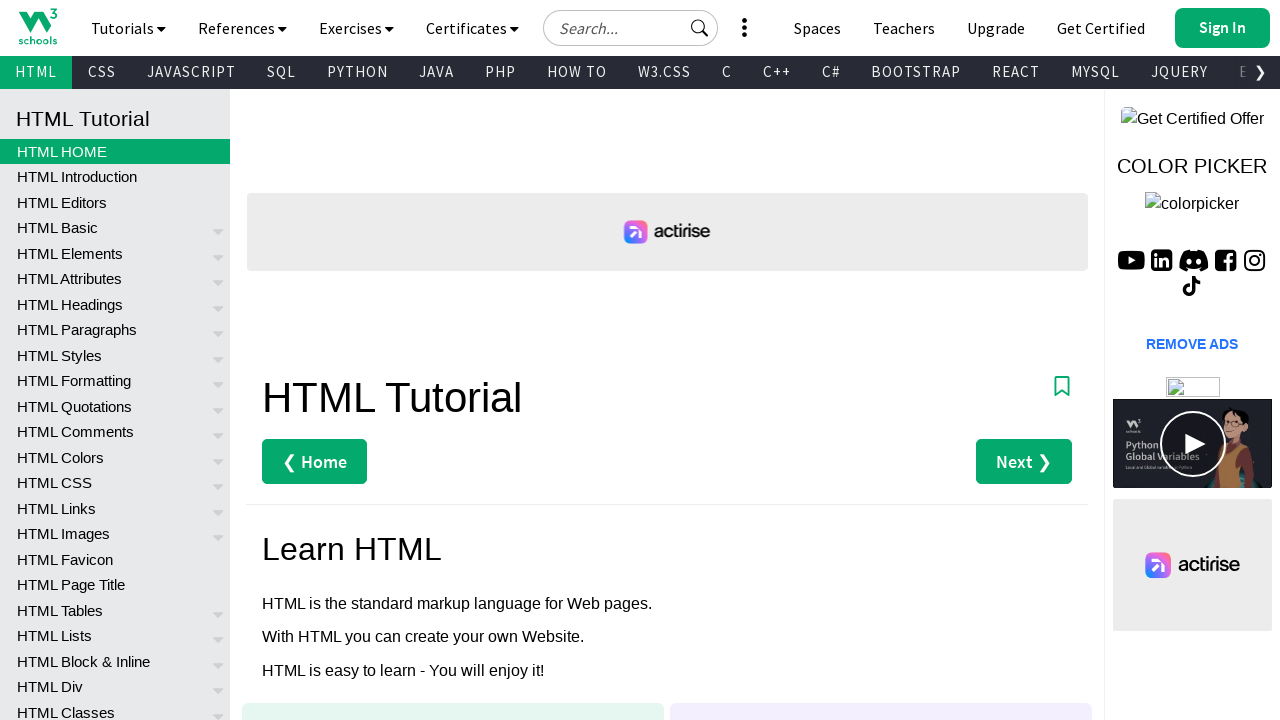

Located the 62nd menu item in left sidebar
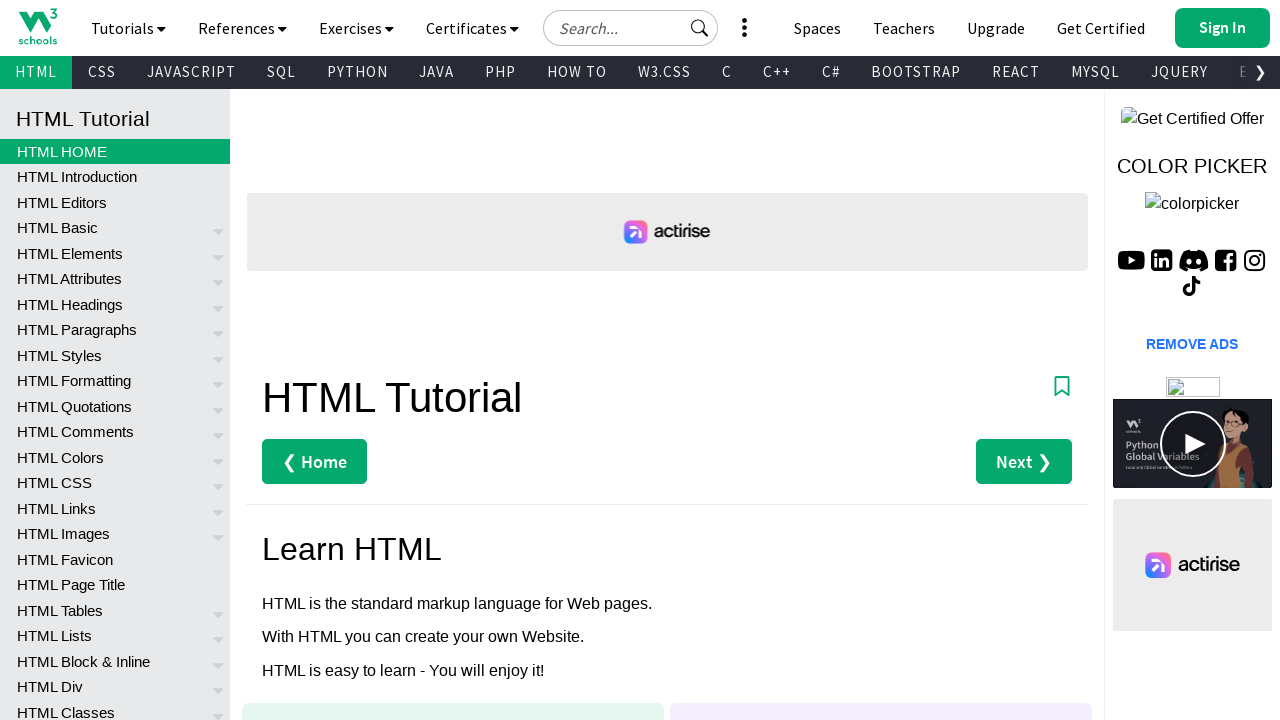

Scrolled to make the menu item visible in viewport
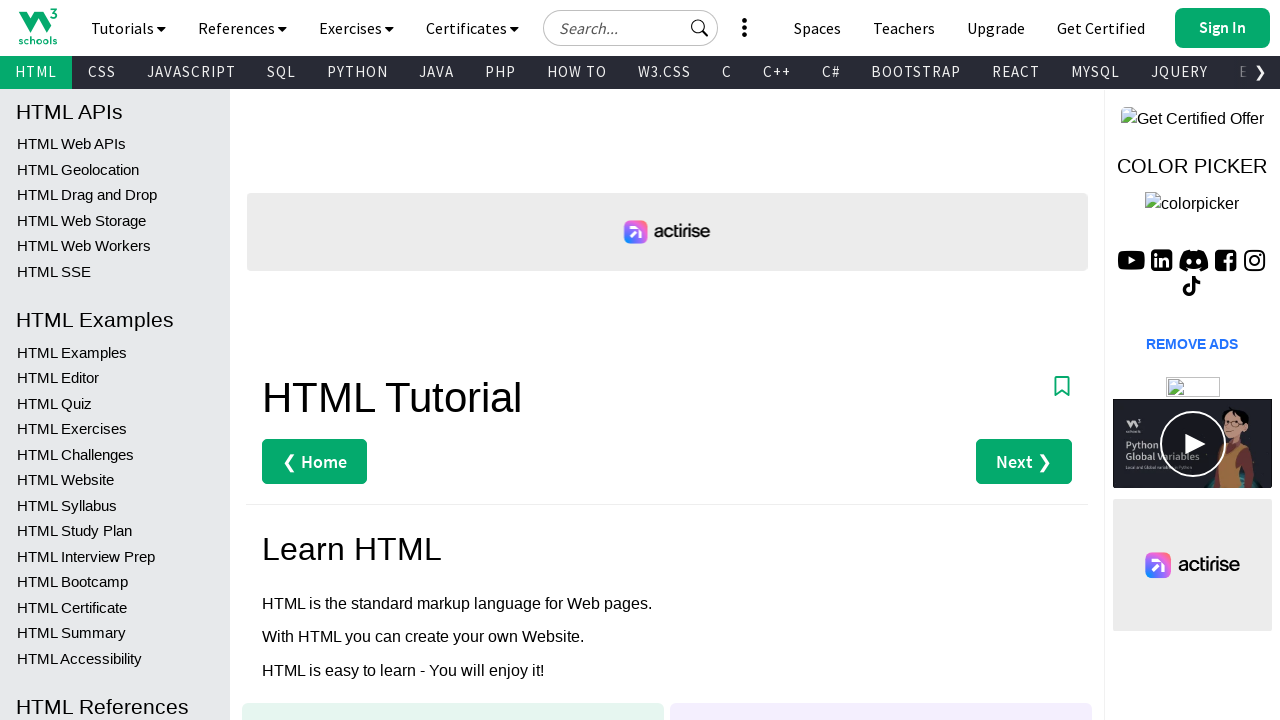

Clicked on the menu item from left sidebar at (115, 403) on xpath=//*[@id="leftmenuinnerinner"]/a[62]
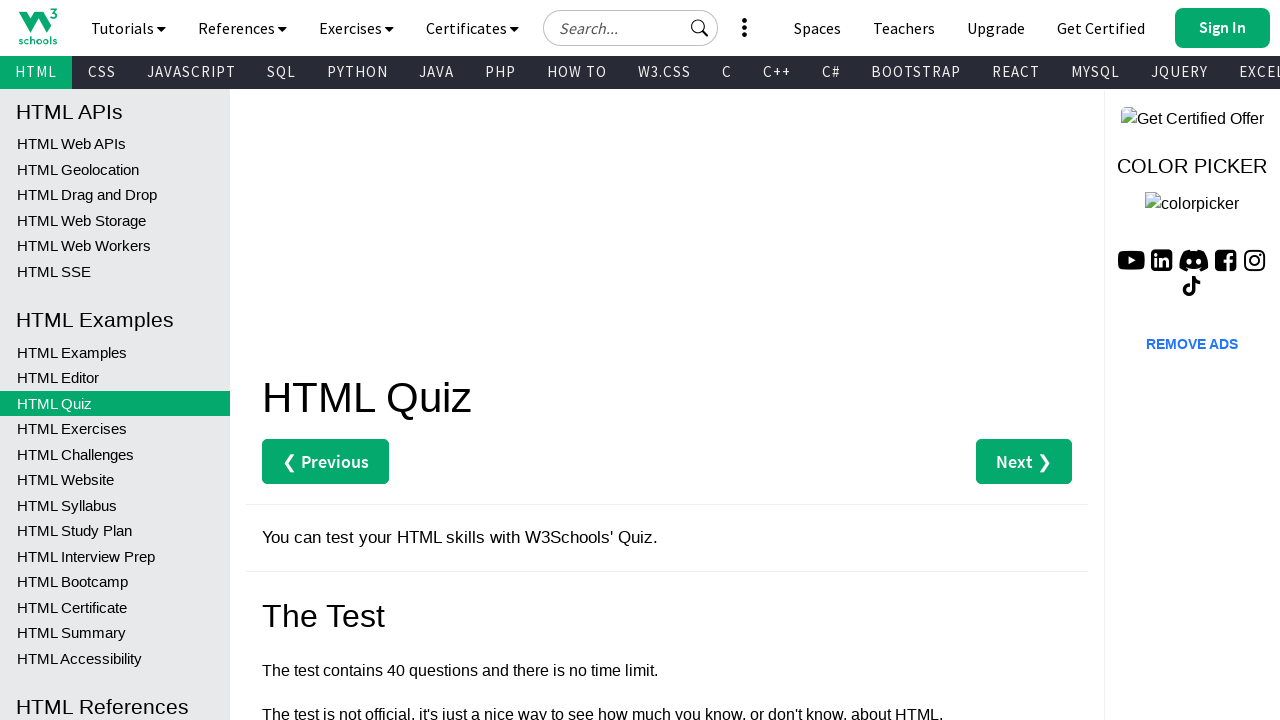

Waited for navigation to complete (5 seconds)
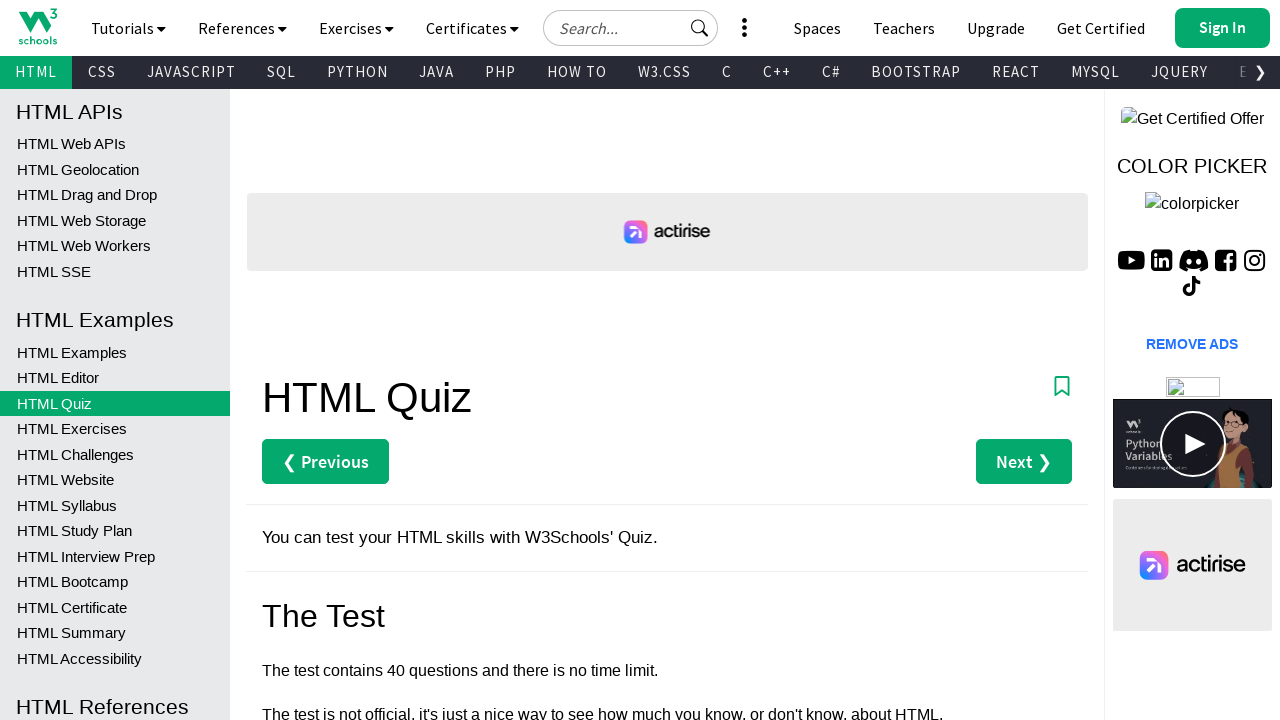

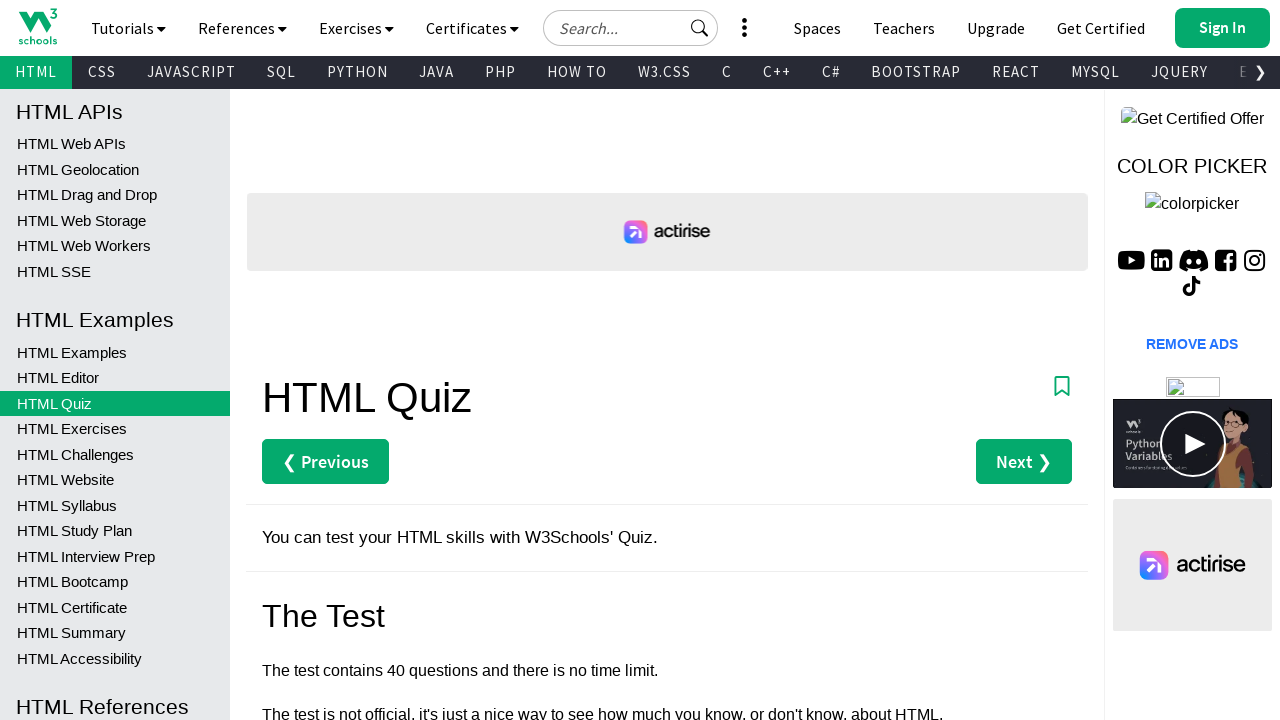